Navigates to an automation practice page and demonstrates XPath sibling traversal by finding a button element through parent-child relationships

Starting URL: https://rahulshettyacademy.com/AutomationPractice/

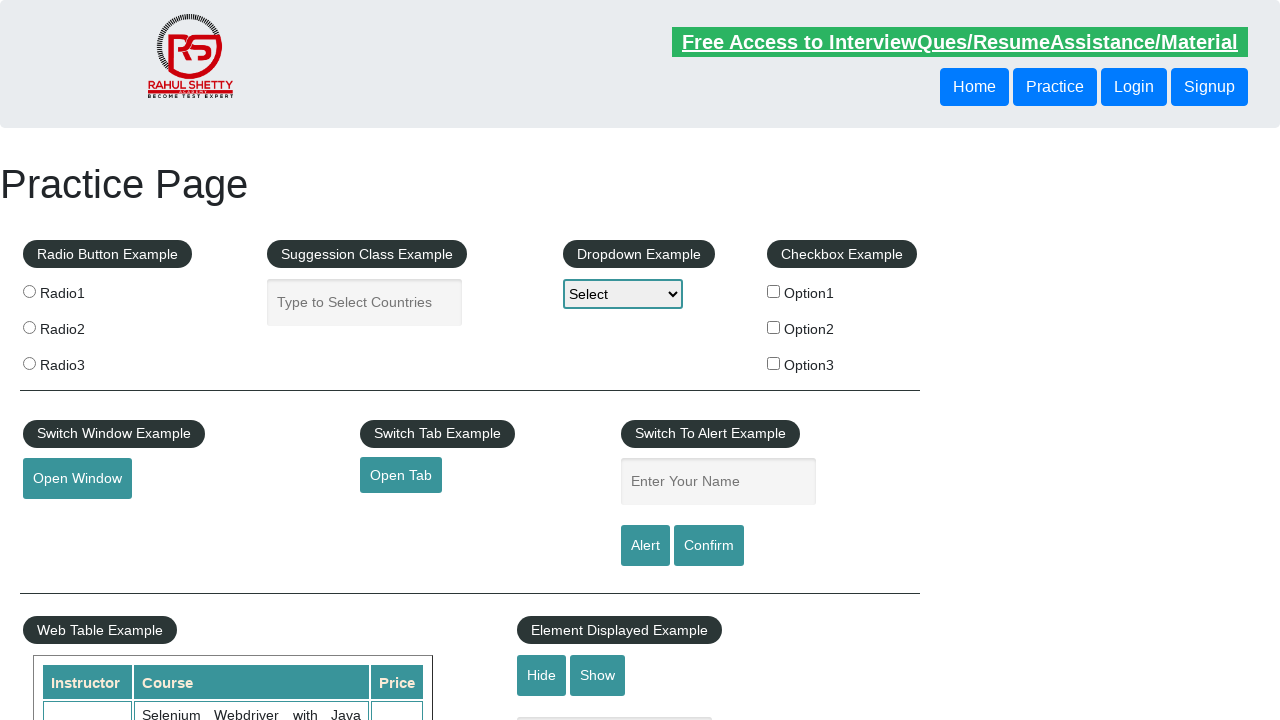

Navigated to automation practice page
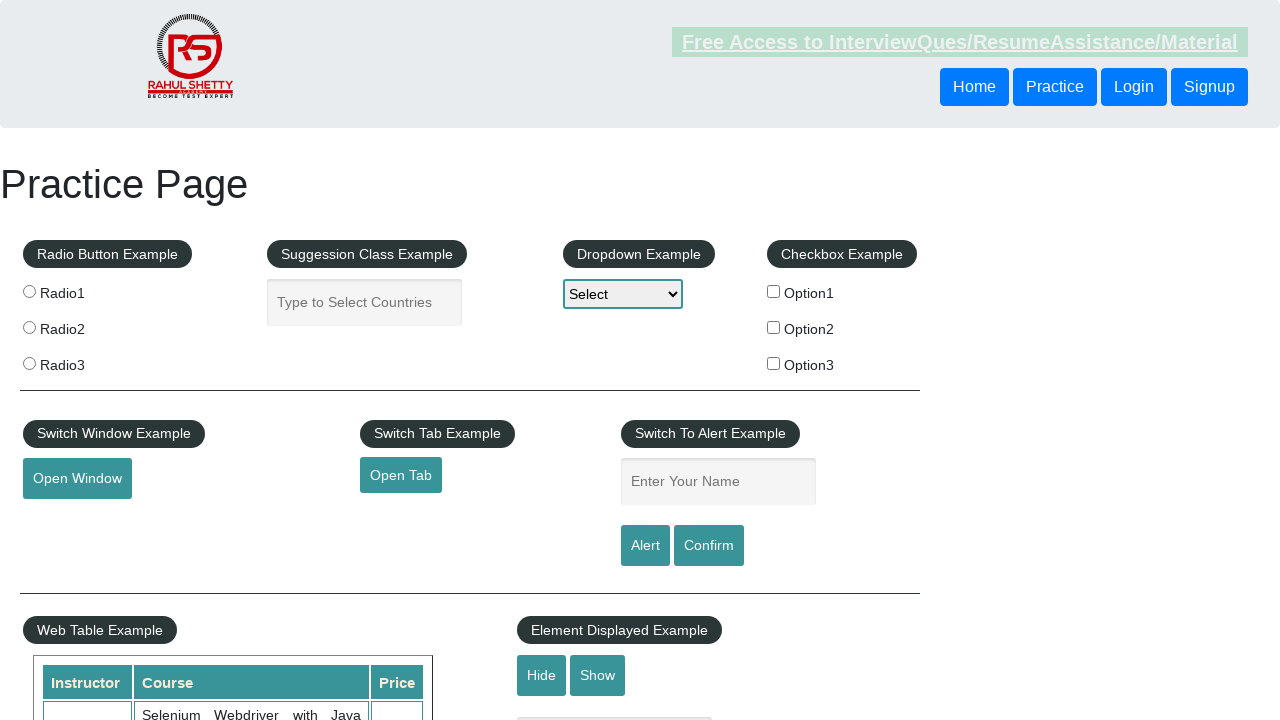

Waited for page to fully load (2000ms)
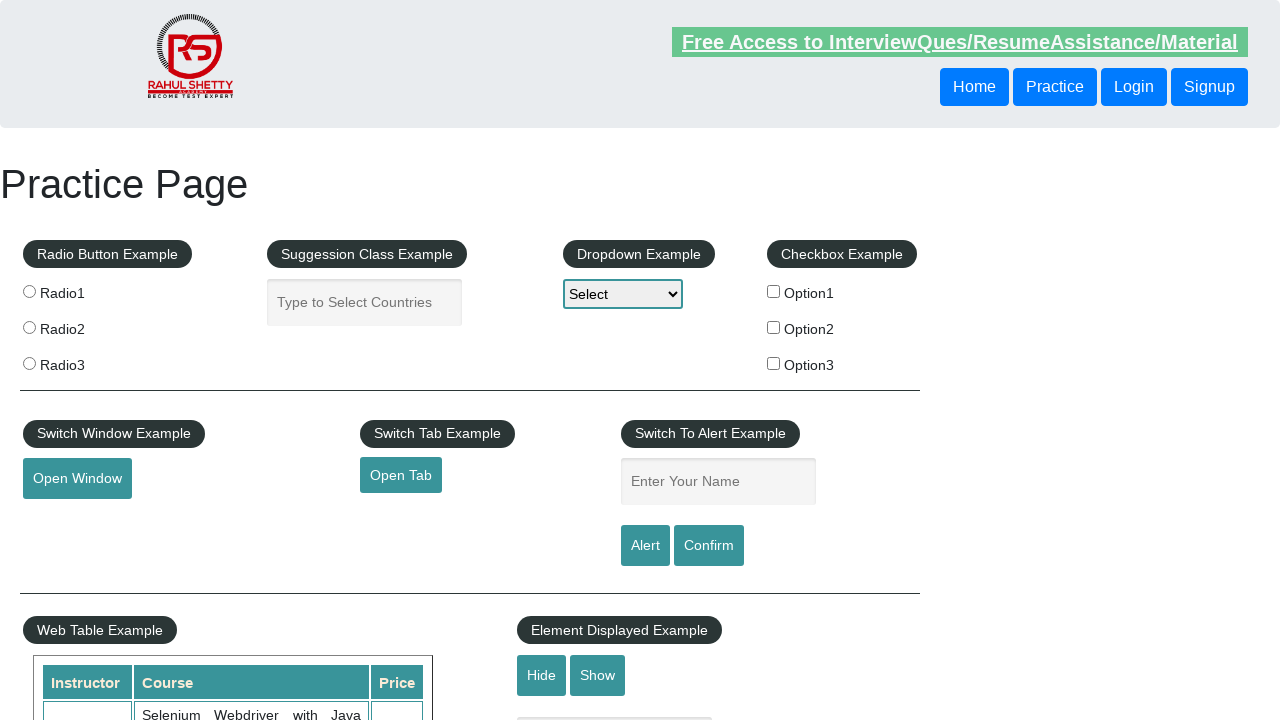

Located button element using XPath sibling traversal and retrieved text content
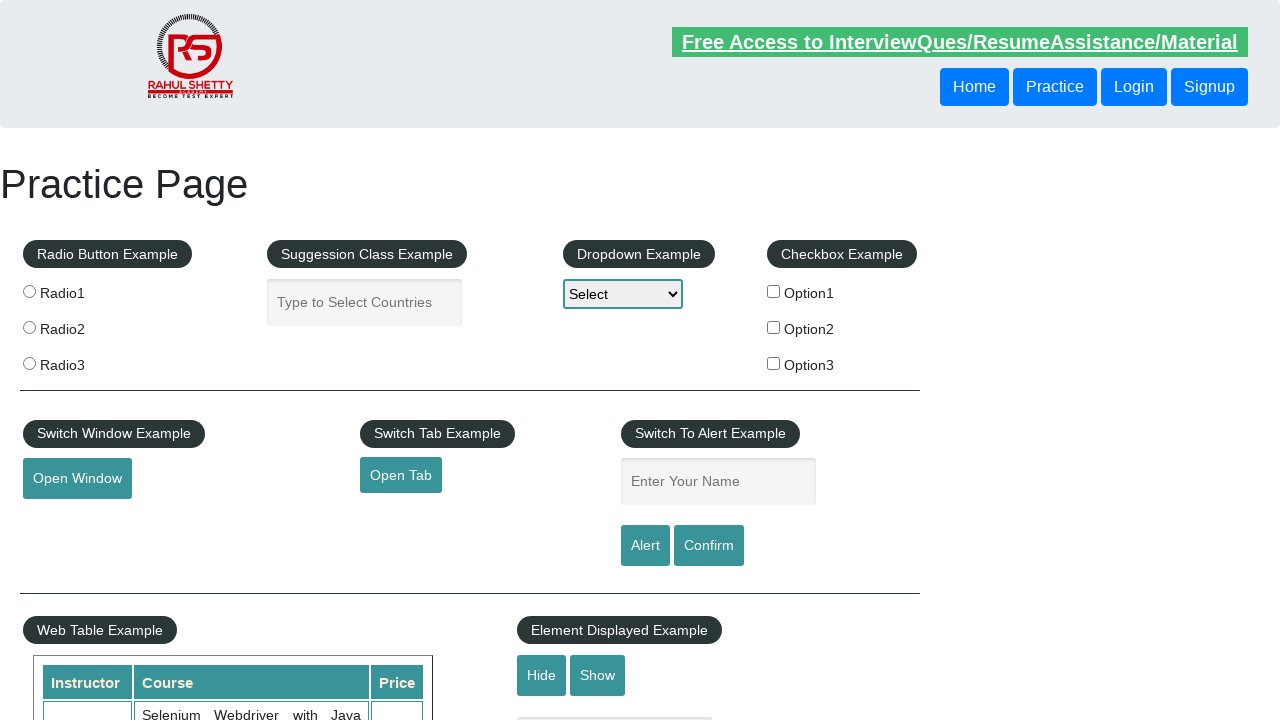

Printed button text: Login
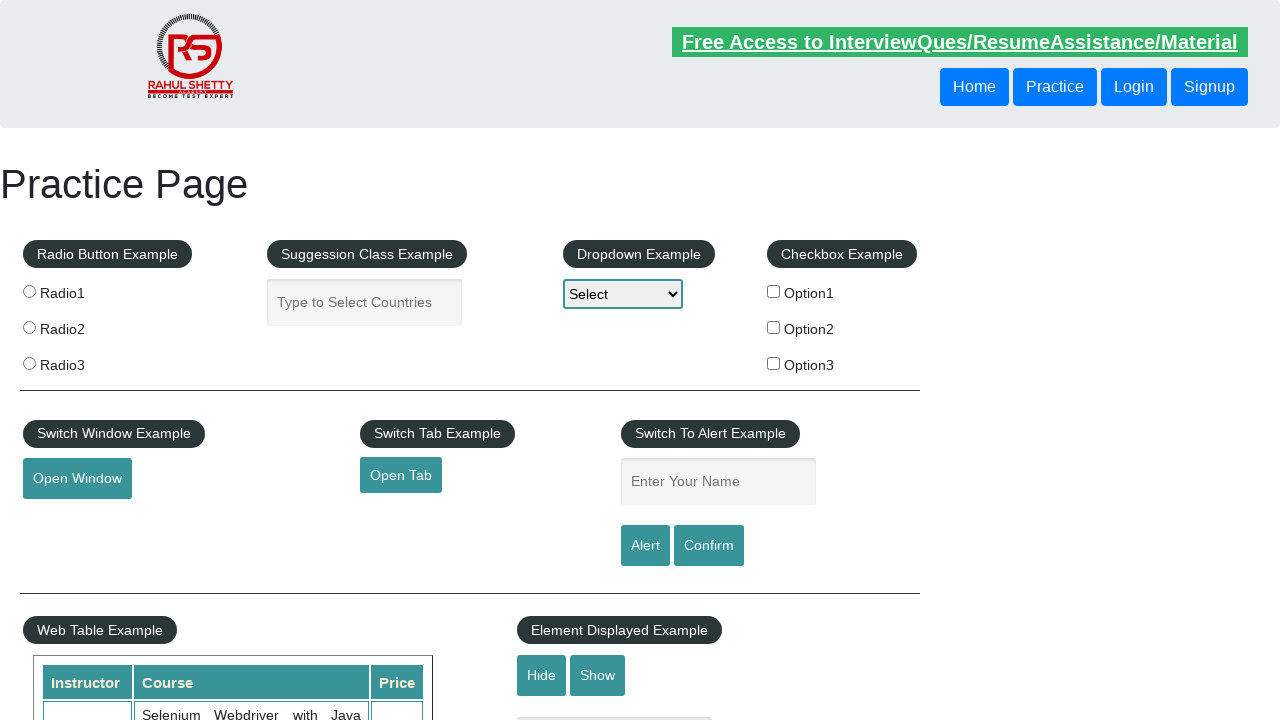

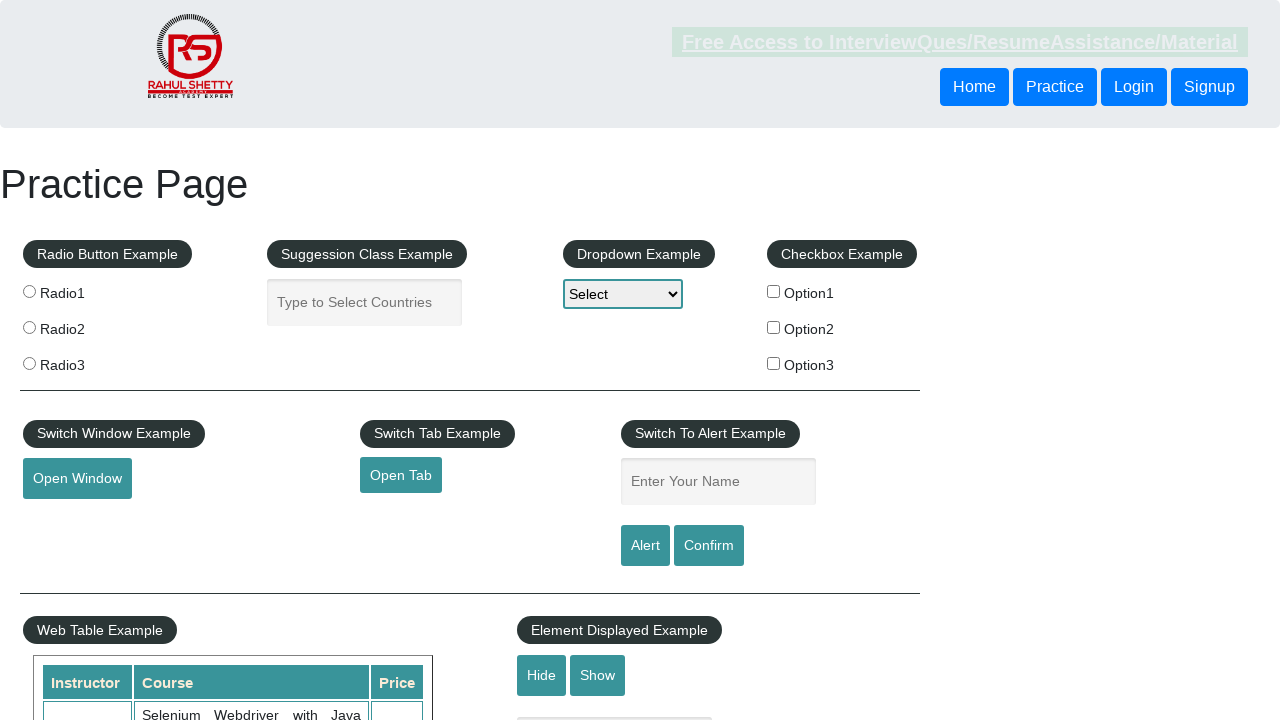